Tests that the main page of the JJP site loads successfully by navigating to the homepage and waiting for the body element to be present.

Starting URL: https://justpeople1.netlify.app

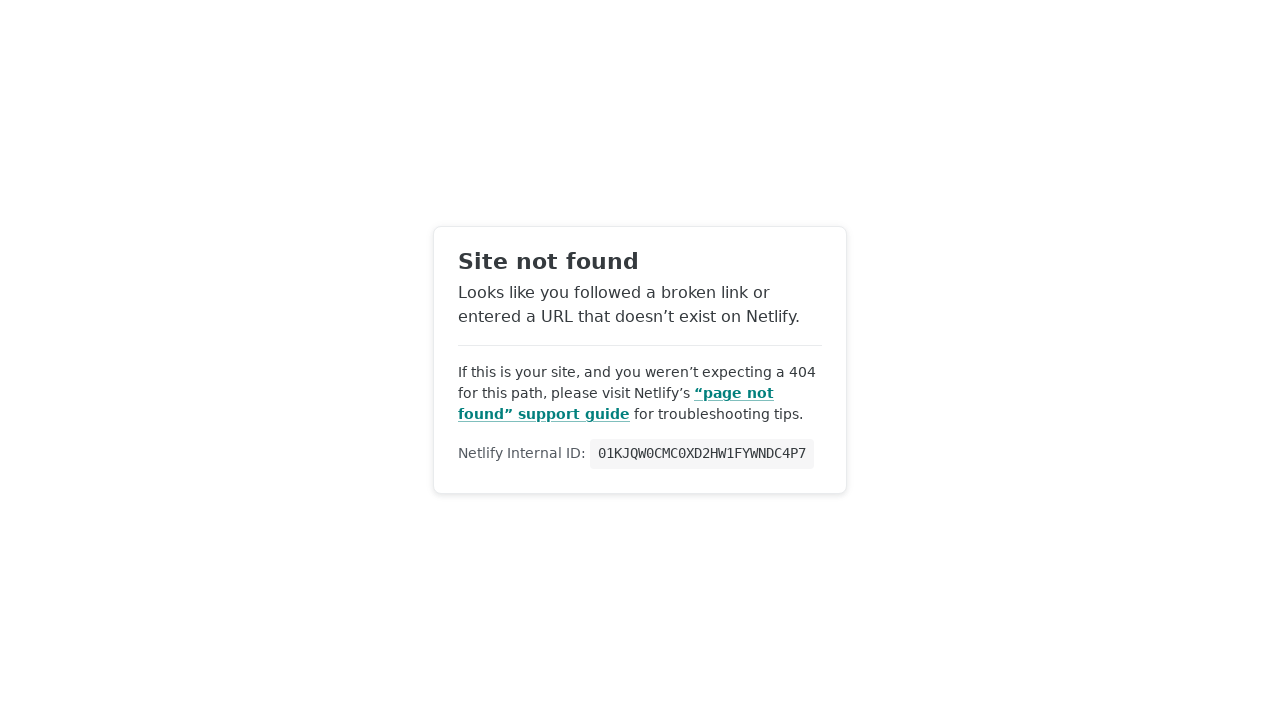

Navigated to JJP homepage at https://justpeople1.netlify.app
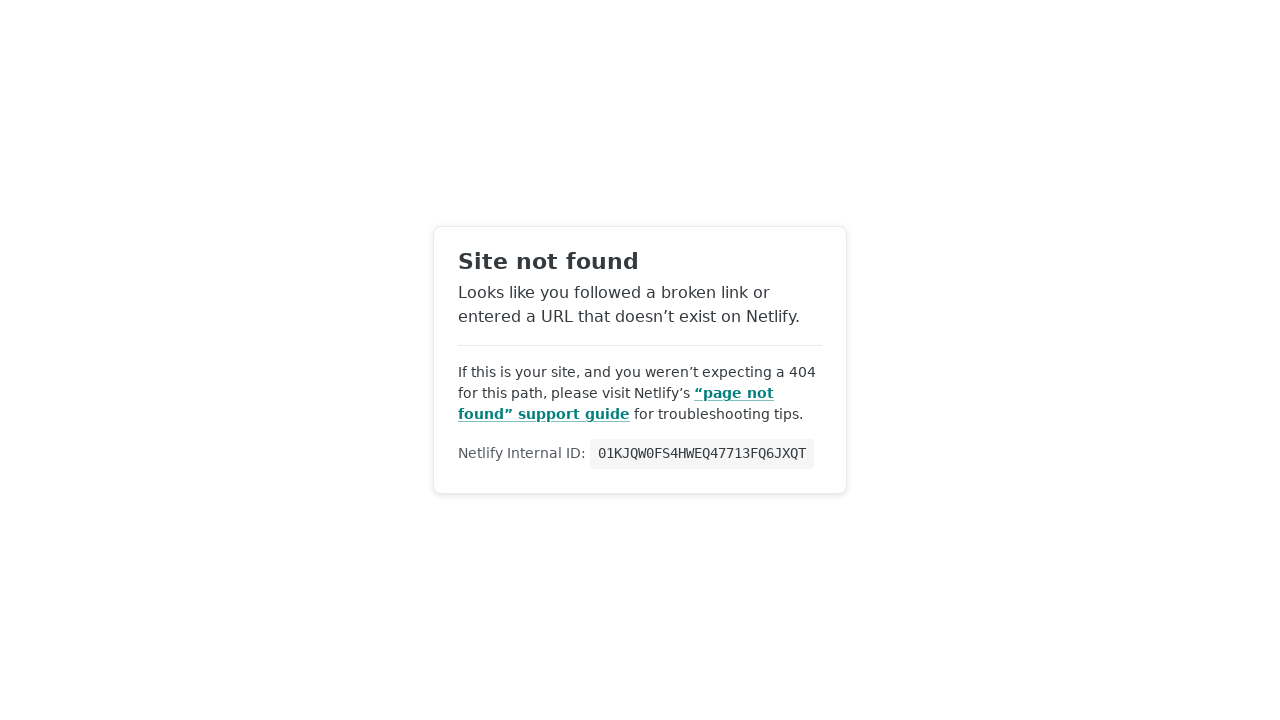

Body element loaded successfully on main page
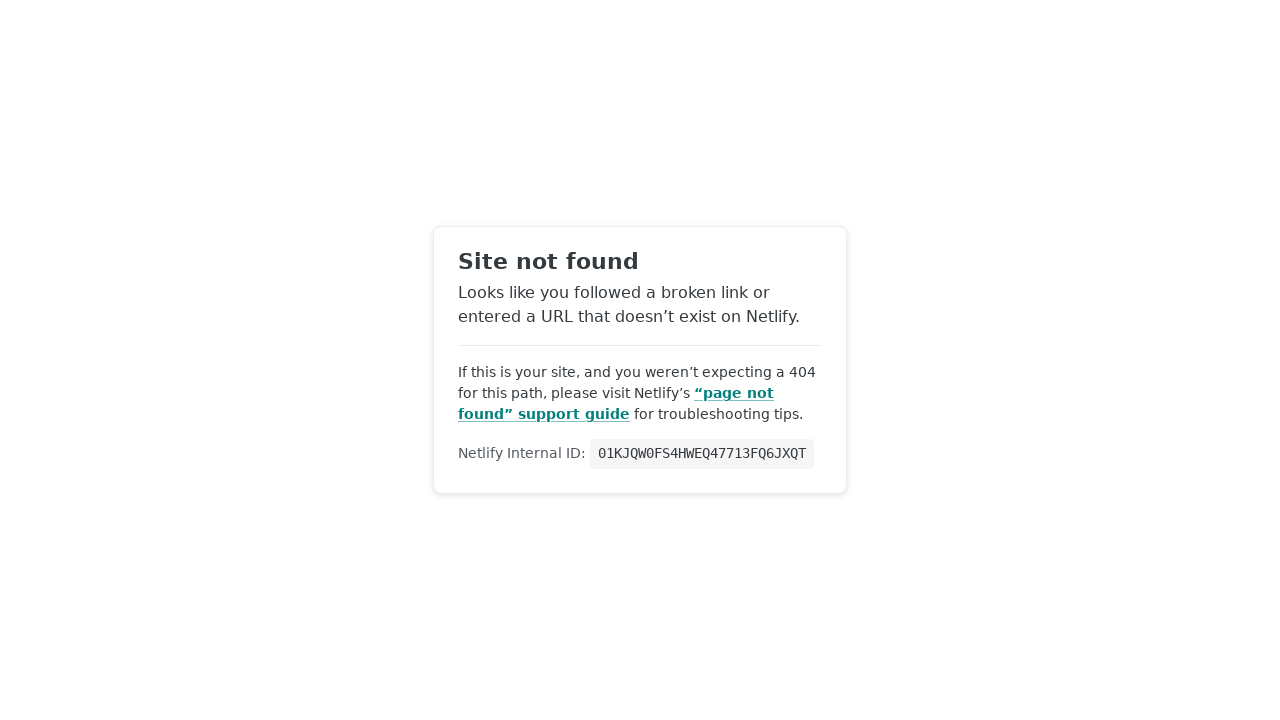

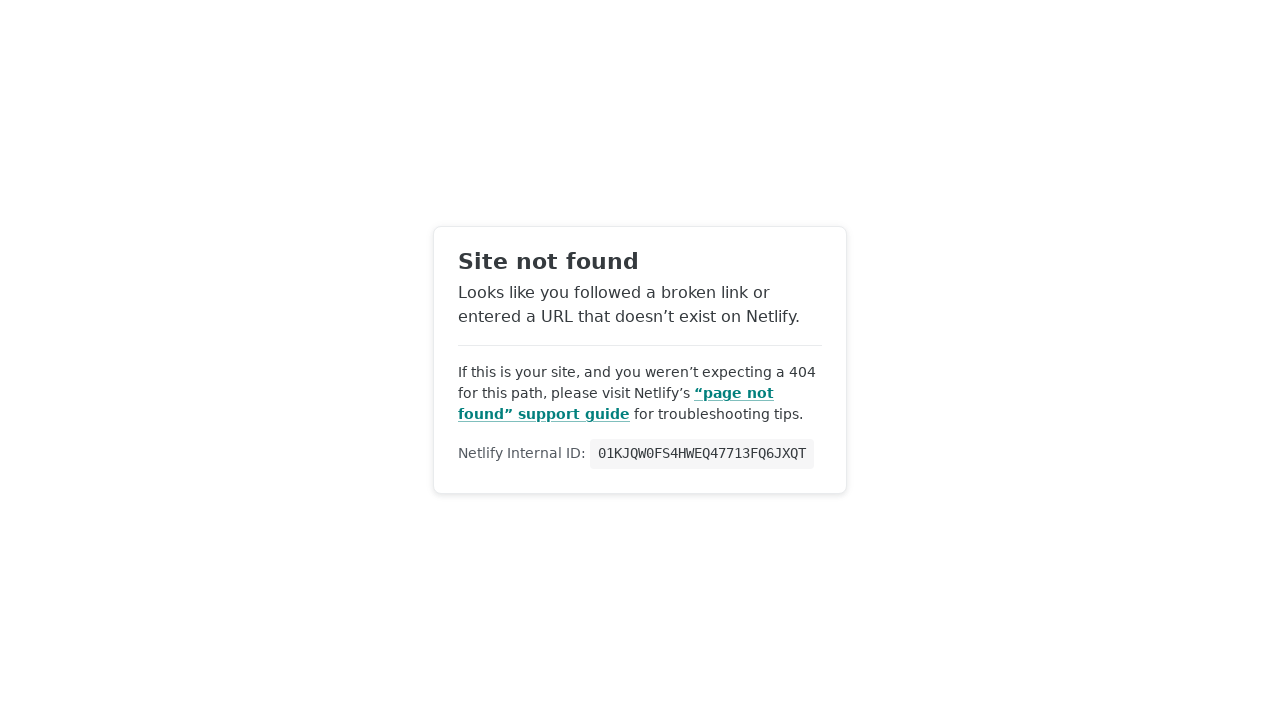